Fills out a registration form with user details including name, address, email, phone number, and password fields

Starting URL: https://demo.automationtesting.in/Register.html

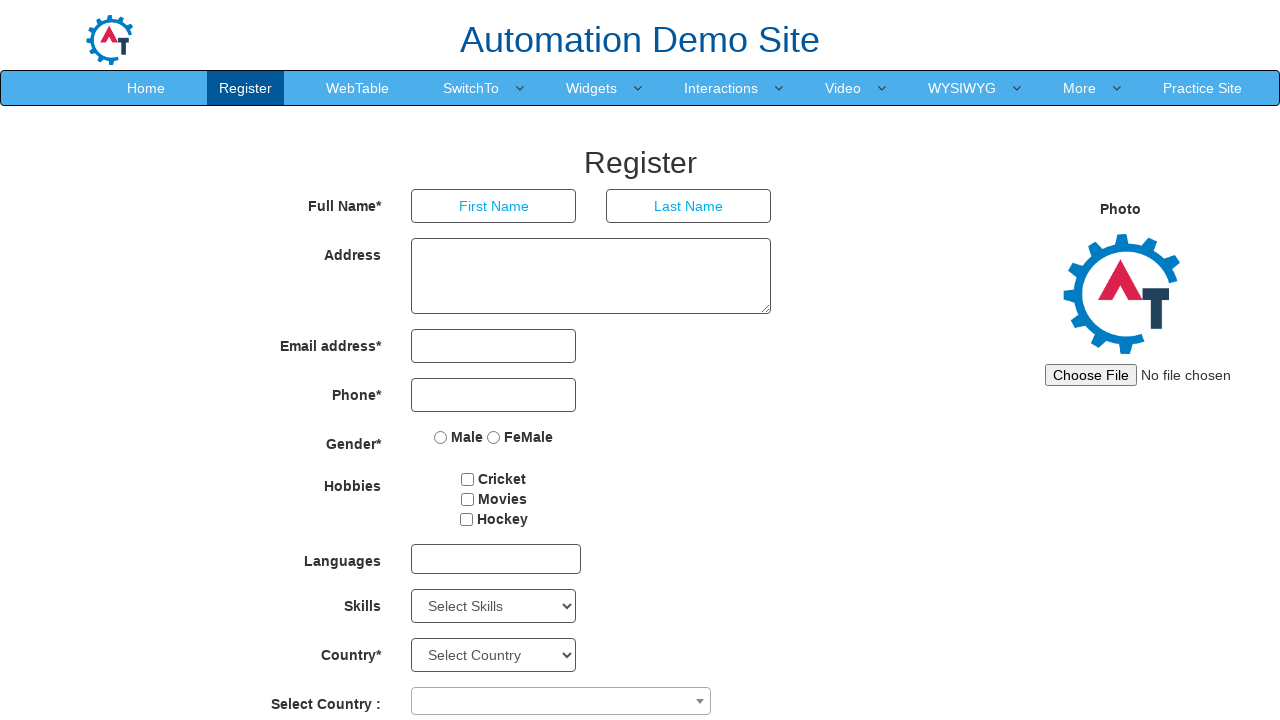

Filled First Name field with 'Mohit' on //input[@placeholder='First Name']
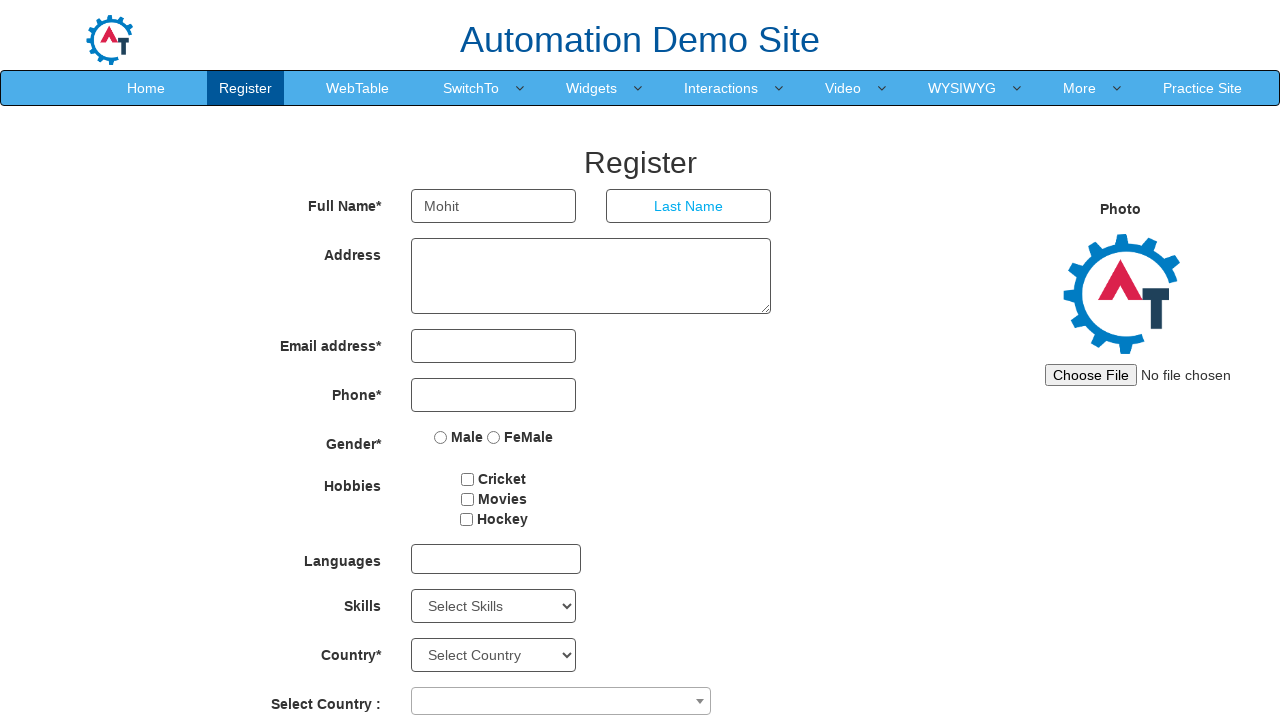

Filled Last Name field with 'Dhande' on //input[@placeholder='Last Name']
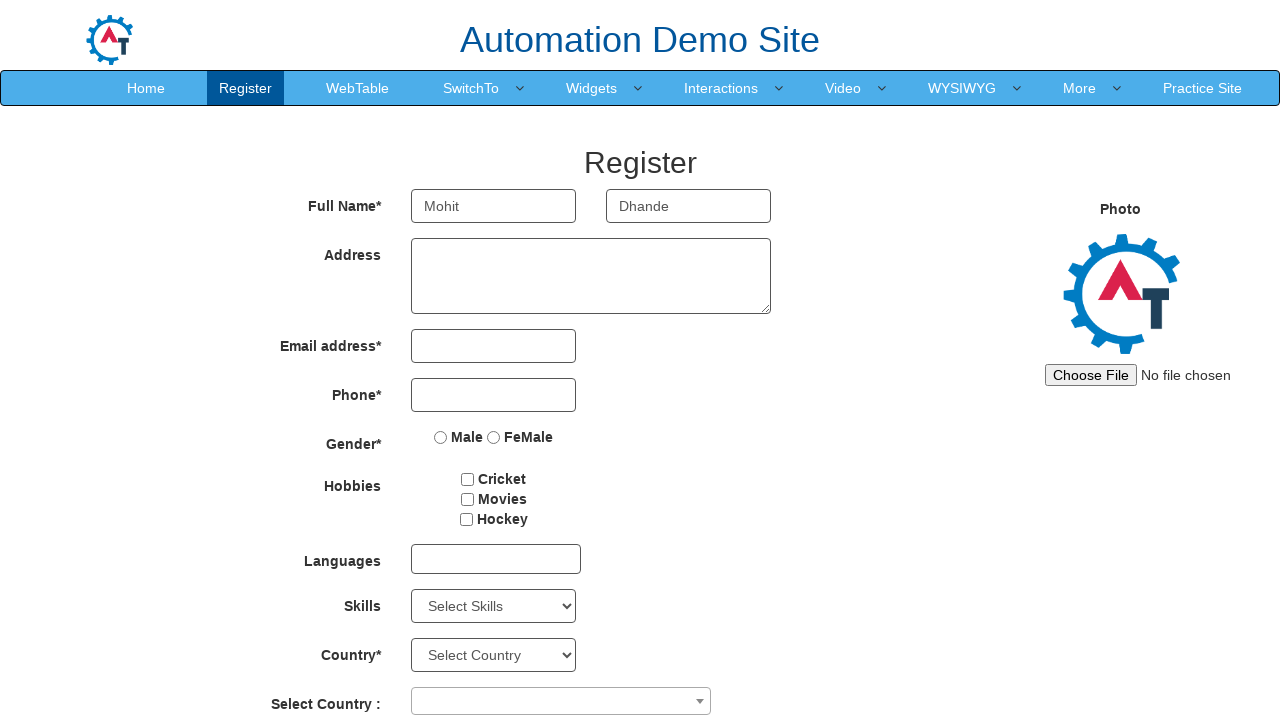

Filled Address field with 'Sec 18 Noida' on //textarea[@rows='3']
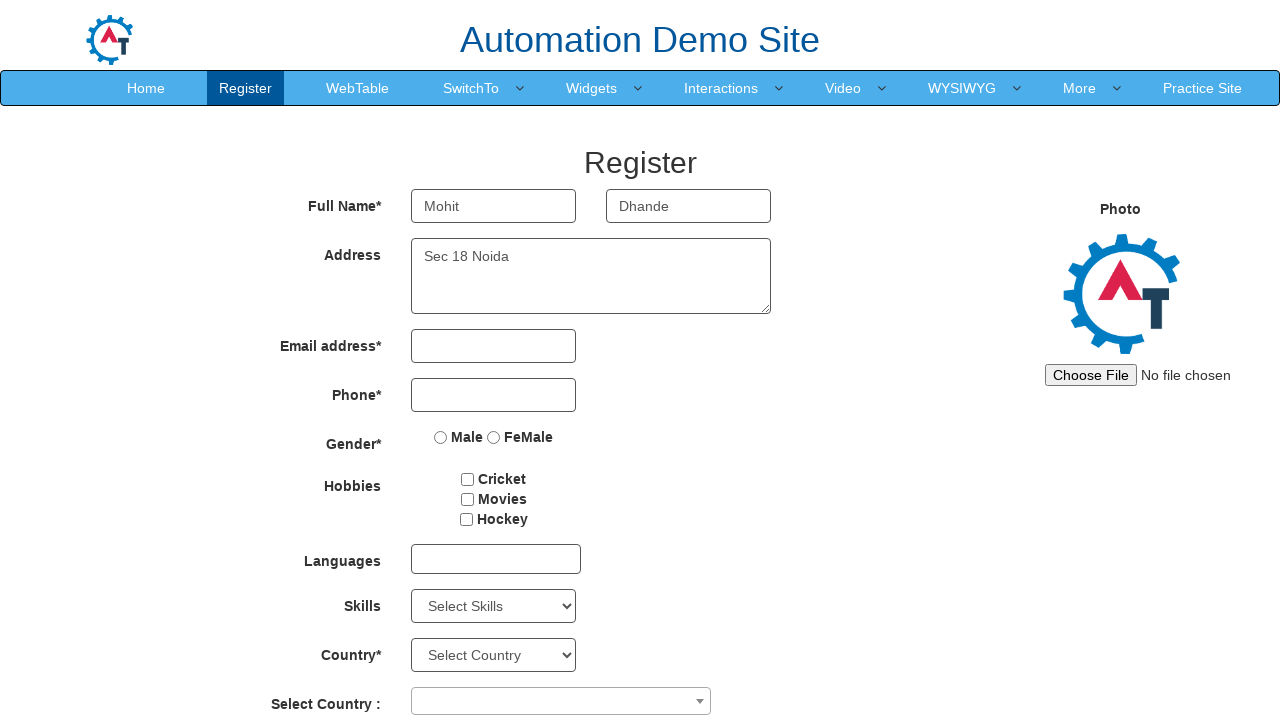

Filled Email field with 'mohit.dhande@tothenew.com' on //input[@type='email']
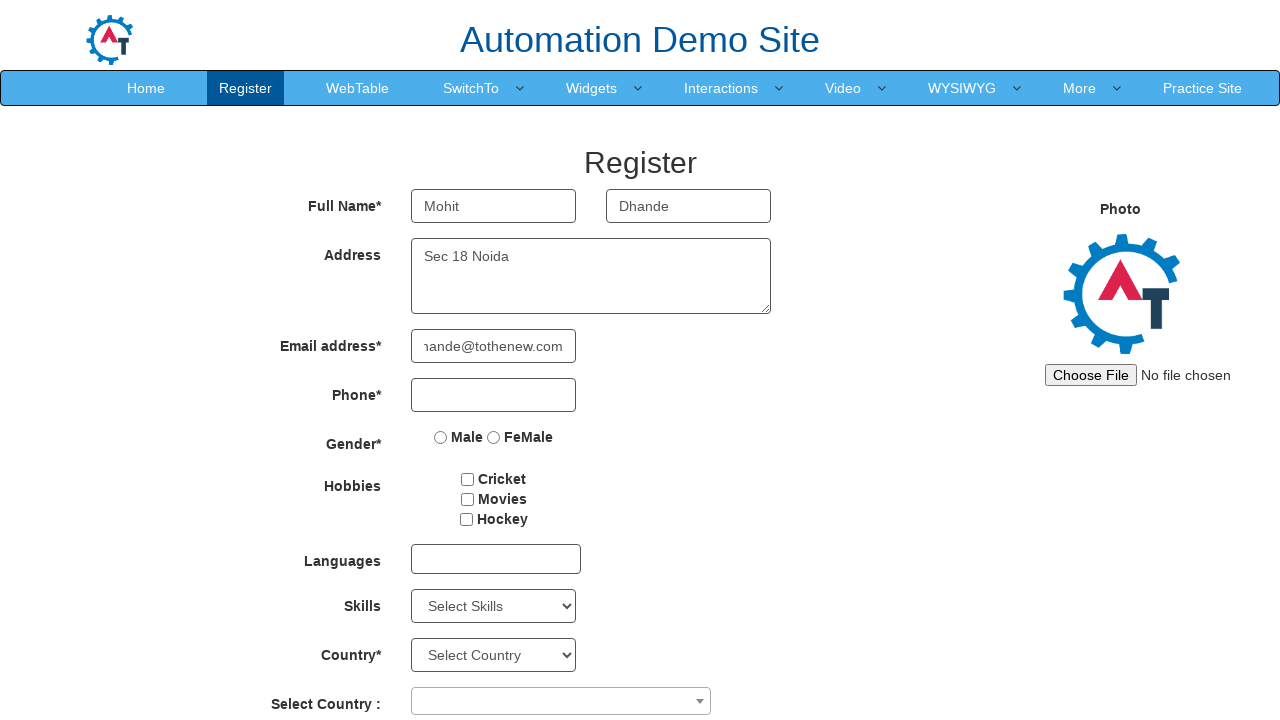

Filled Phone Number field with '7020397527' on //input[@type='tel']
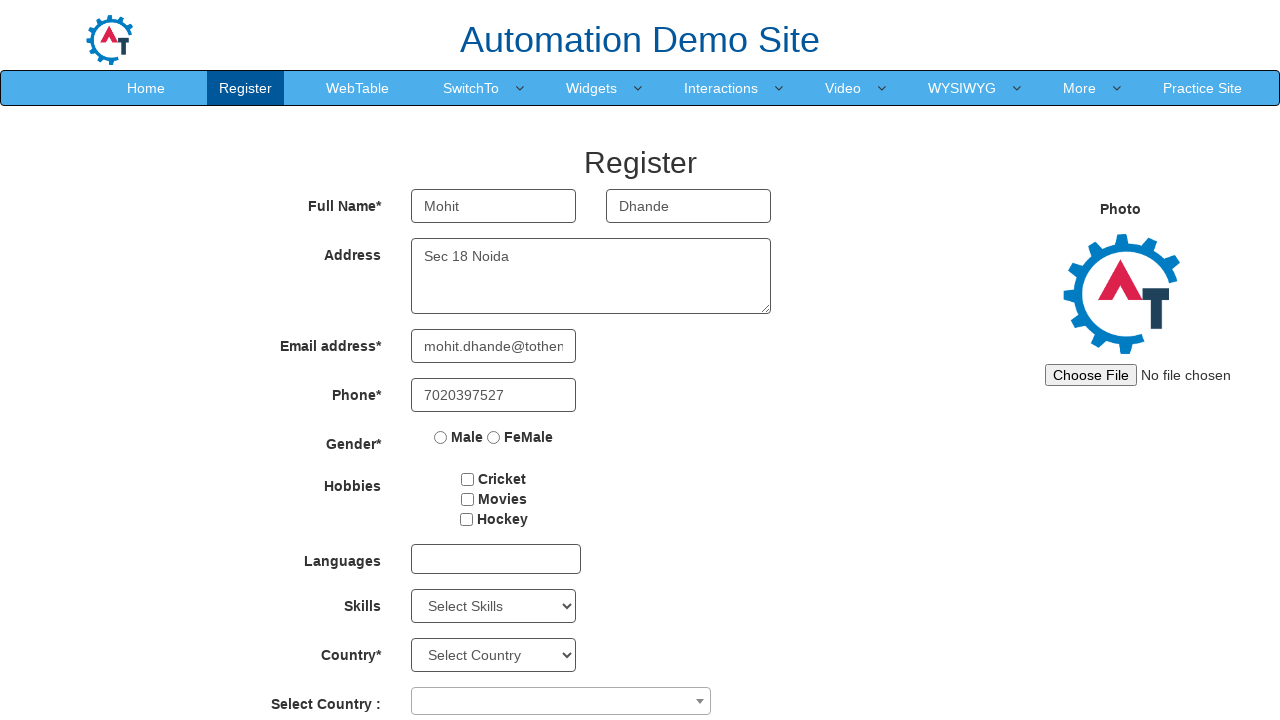

Filled Password field with 'msd123' on //input[@id='firstpassword']
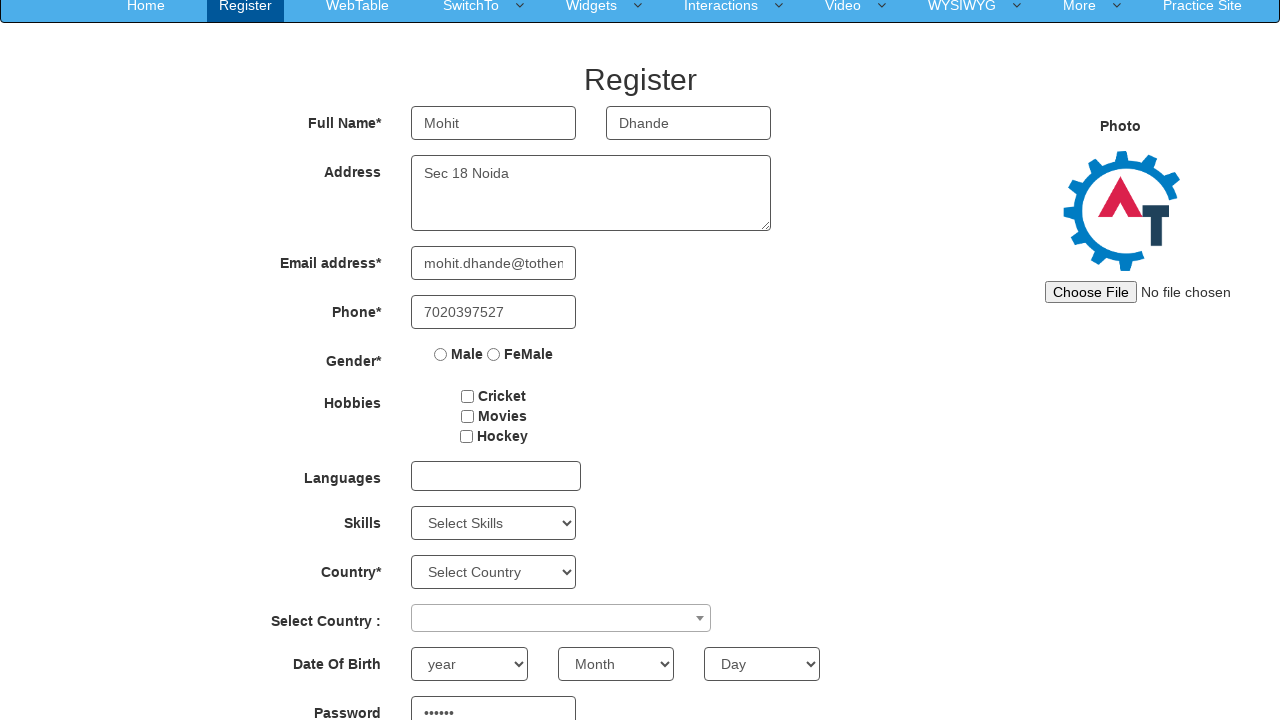

Filled Confirm Password field with 'msd123' on //input[@id='secondpassword']
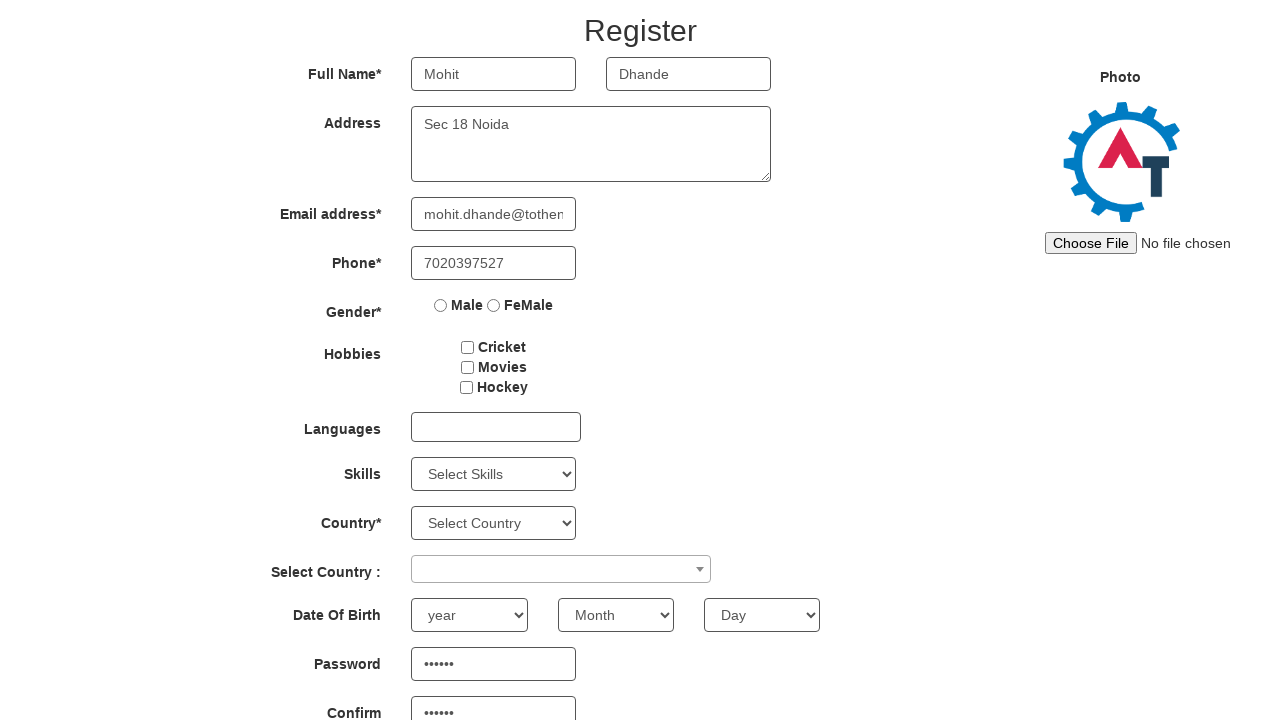

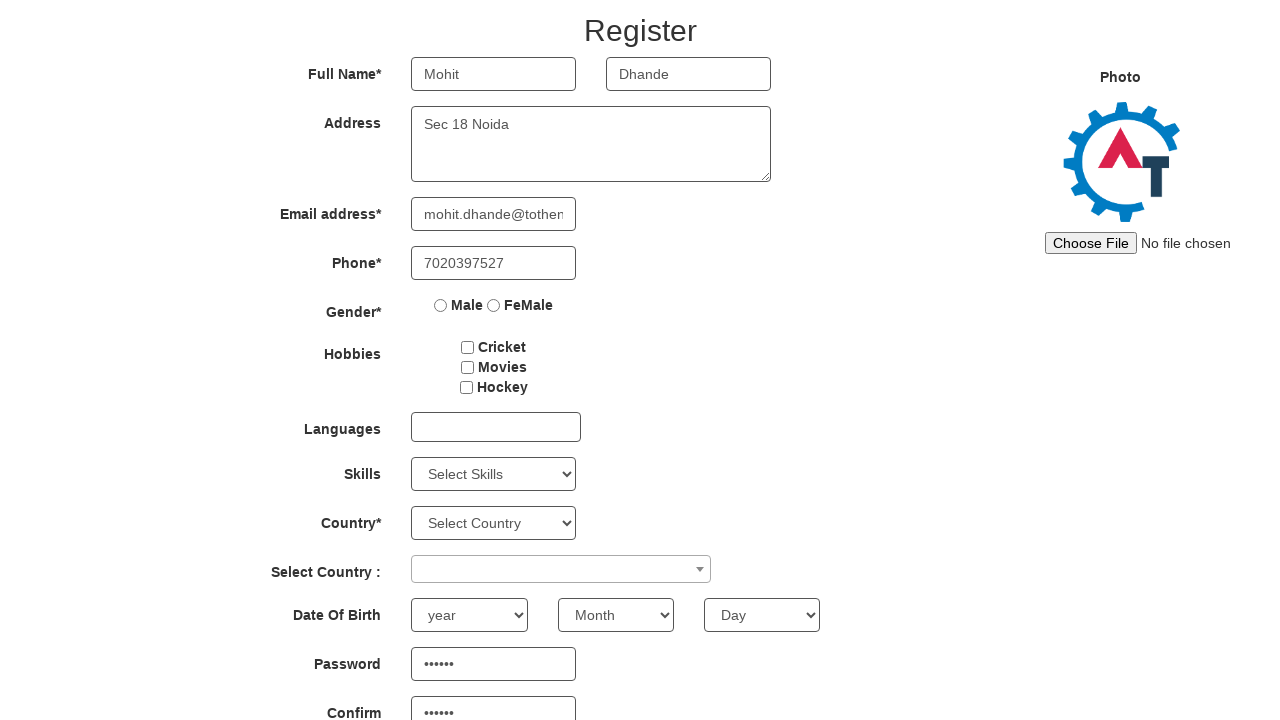